Navigates to OrangeHRM demo login page and verifies the company logo is displayed

Starting URL: https://opensource-demo.orangehrmlive.com/web/index.php/auth/login

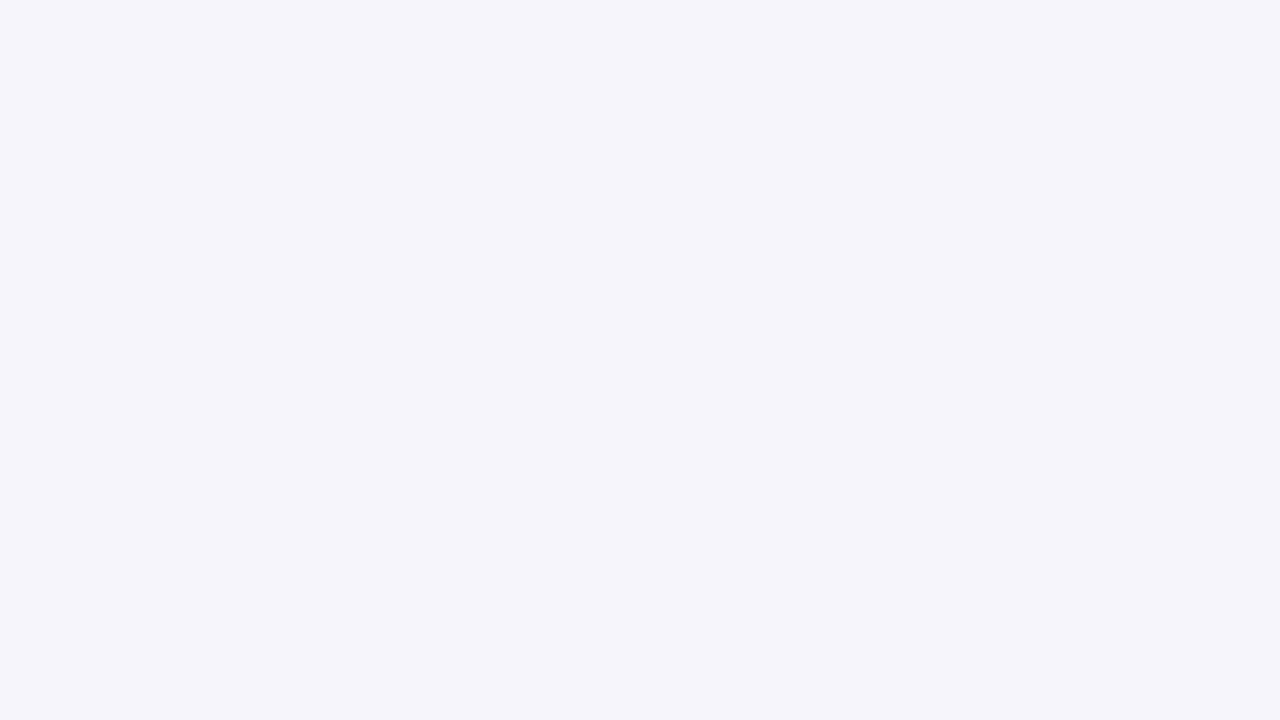

Navigated to OrangeHRM demo login page
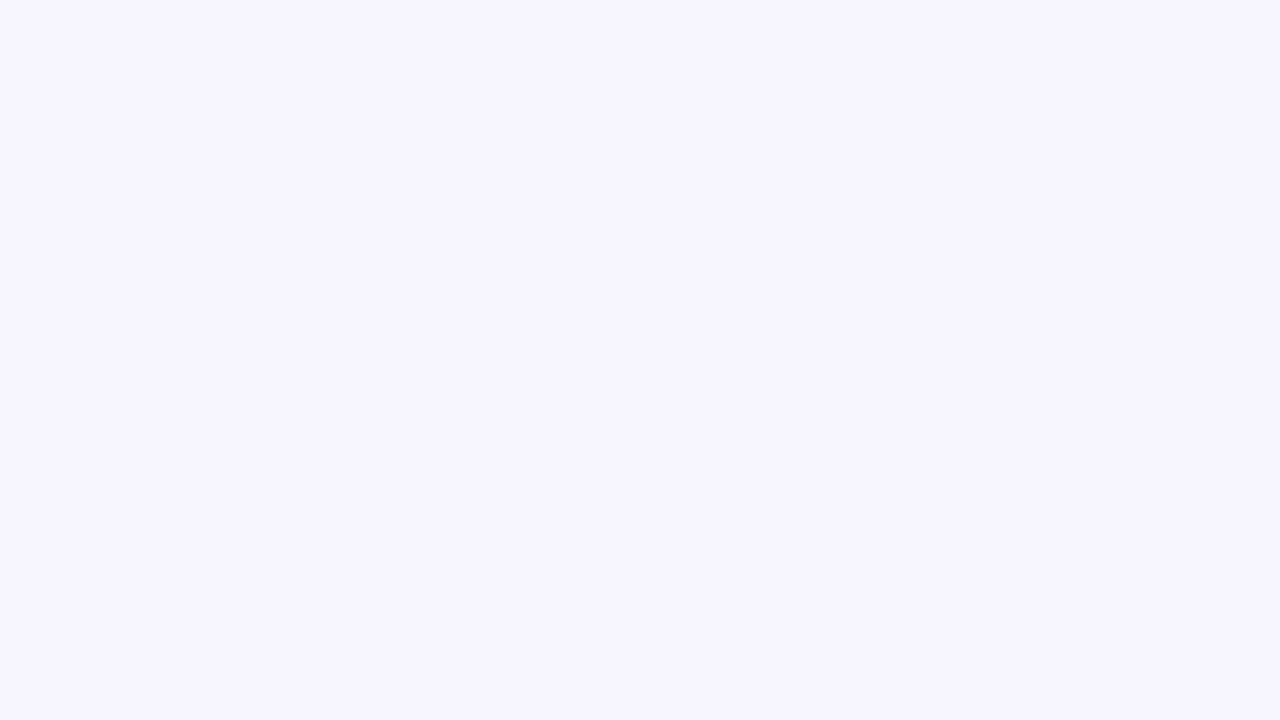

Company logo is displayed on the login page
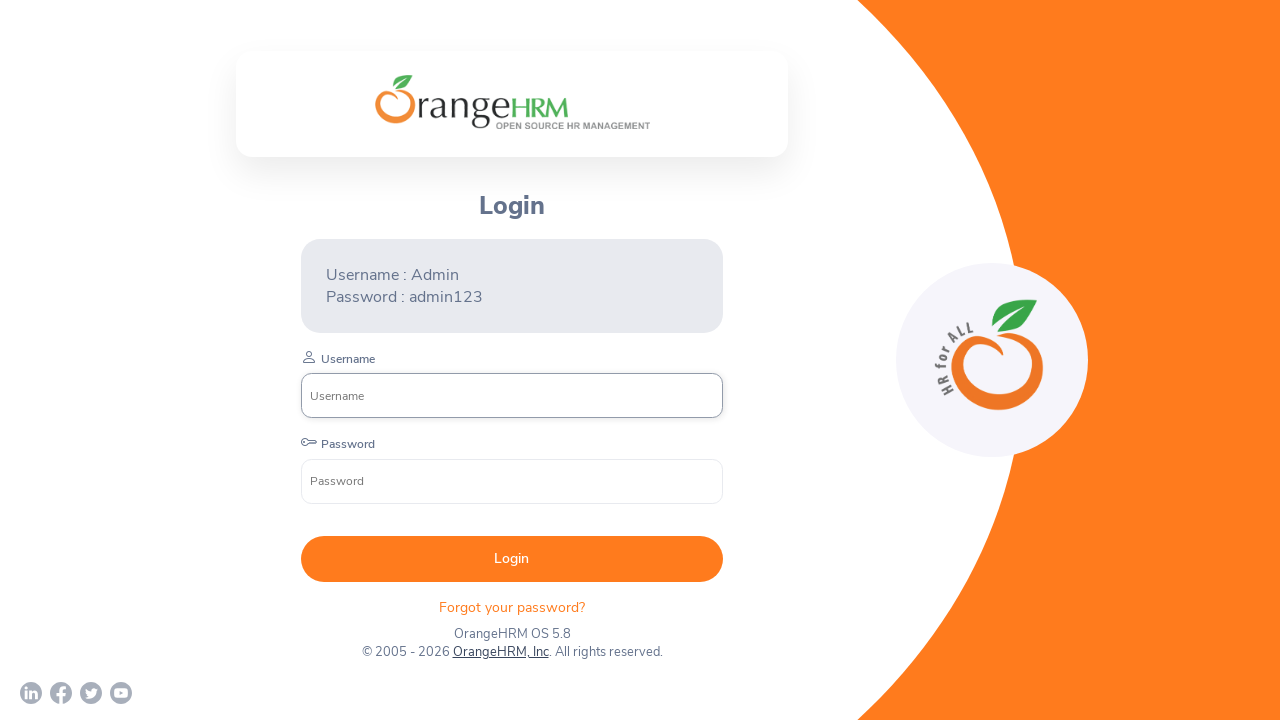

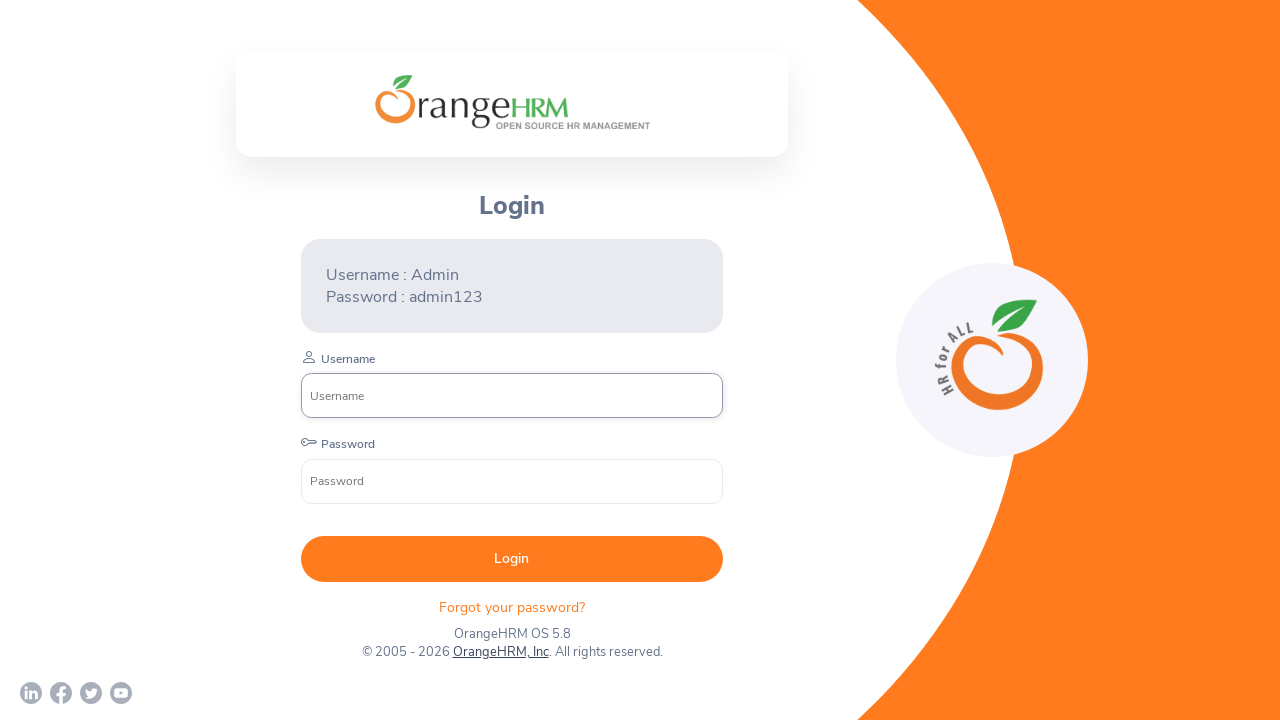